Tests Mercury Travels registration form by navigating to the signup page and filling out user registration details

Starting URL: https://www.mercurytravels.co.in/

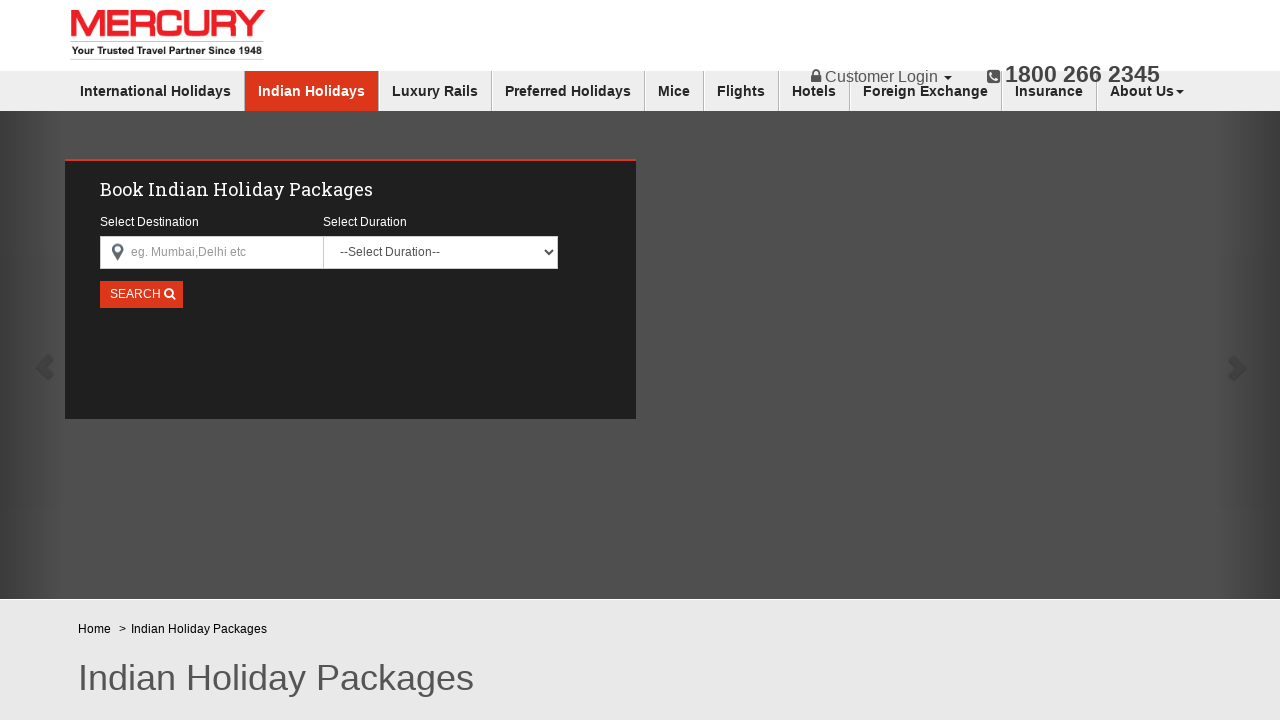

Clicked first navigation menu item at (882, 77) on xpath=/html/body/nav[2]/div/div[2]/ul/li[1]
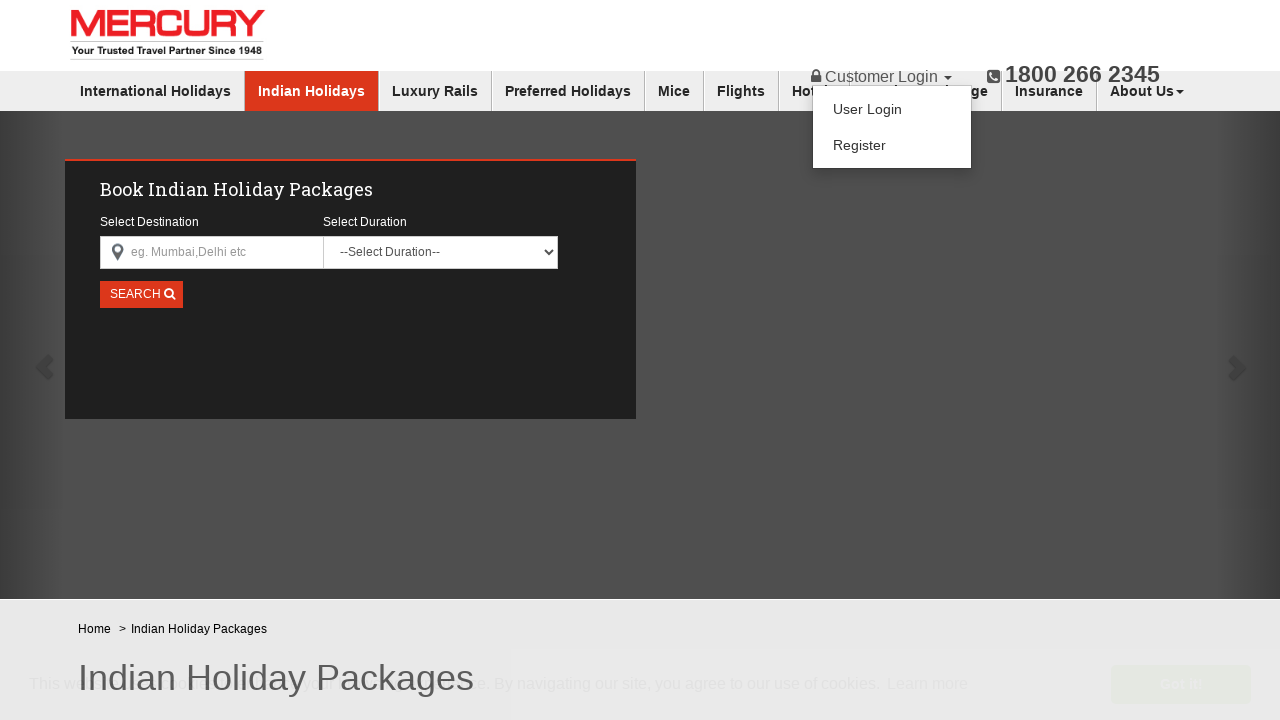

Clicked signup link in dropdown menu at (892, 145) on xpath=/html/body/nav[2]/div/div[2]/ul/li[1]/ul/li[2]/a
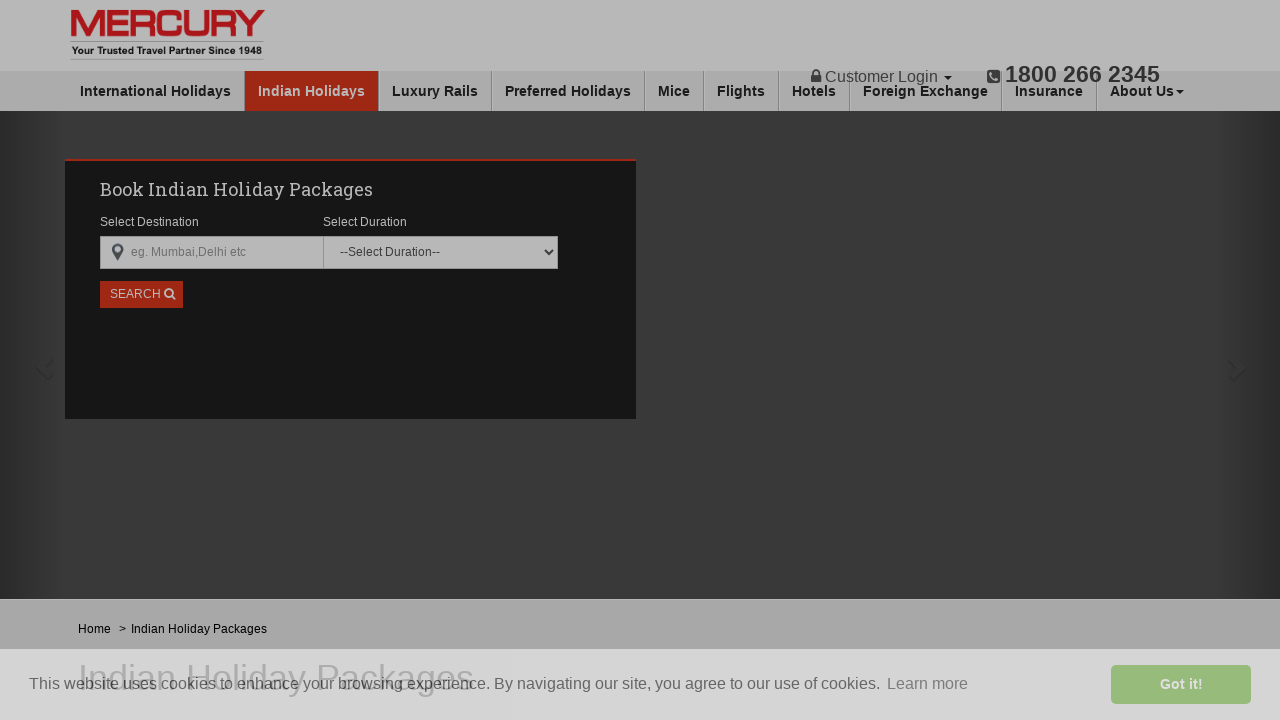

Registration form loaded successfully
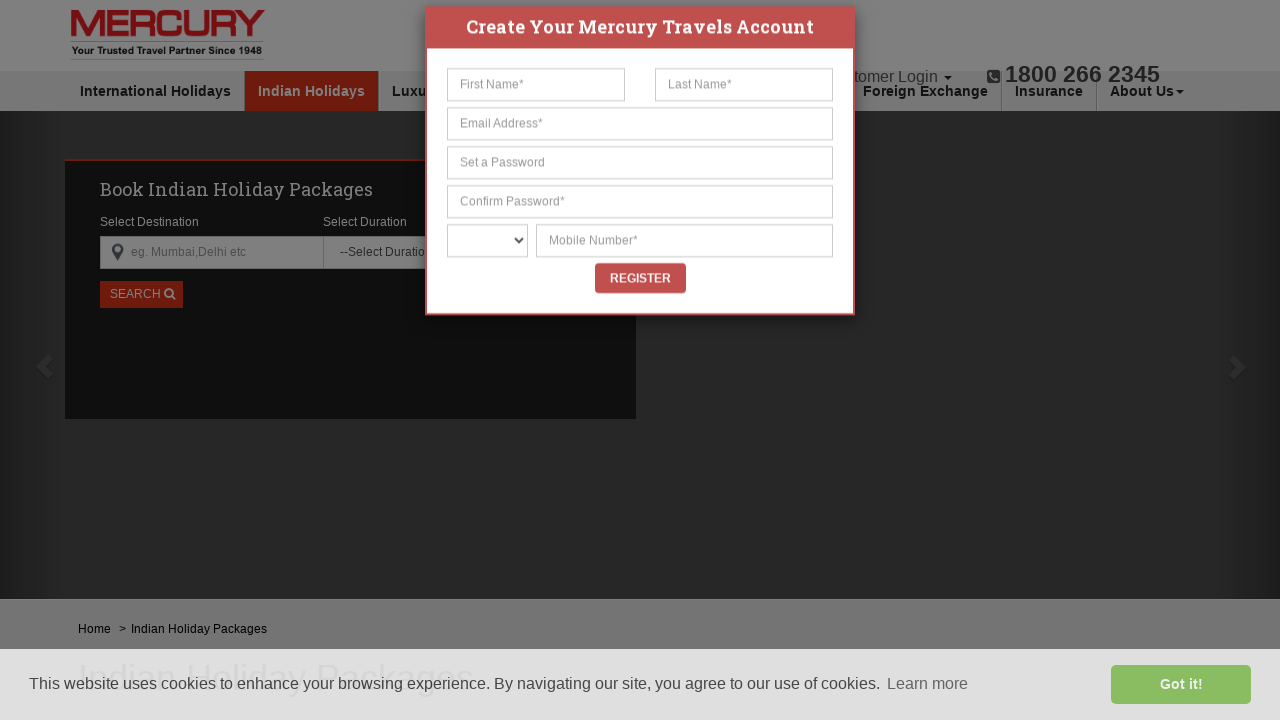

Filled first name field with 'John' on #acc_first_name
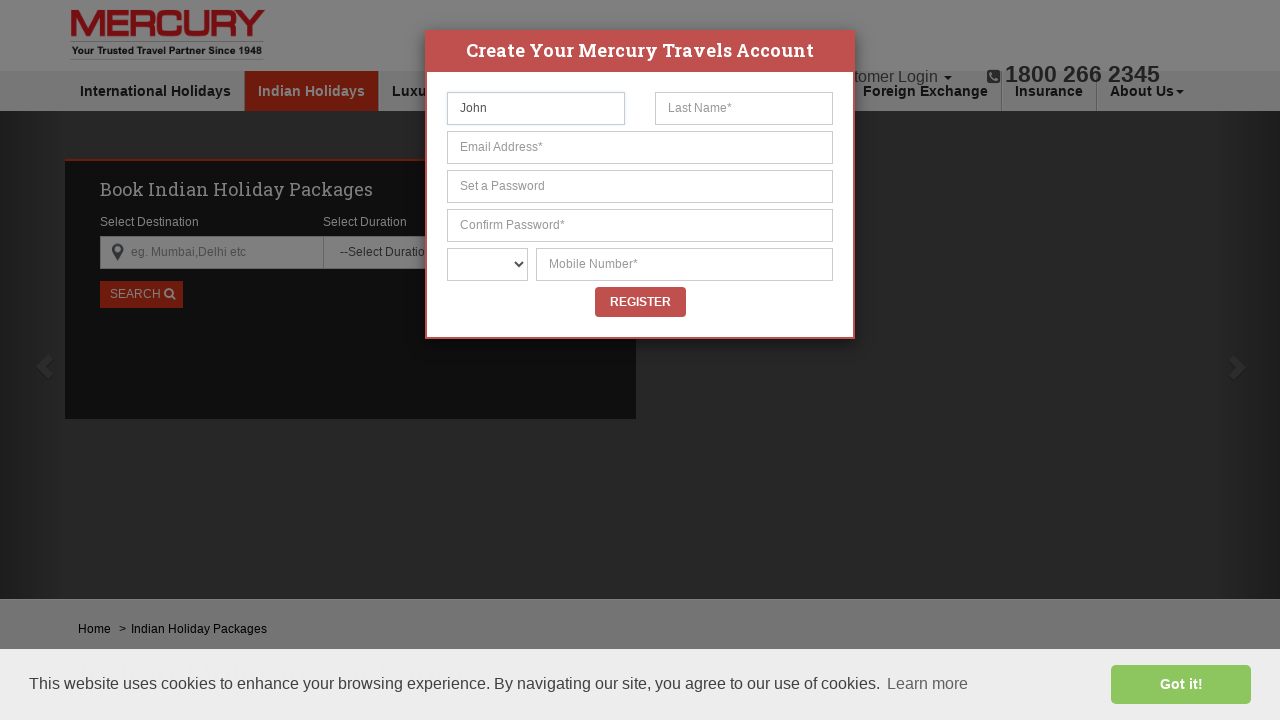

Filled last name field with 'Smith' on #acc_last_name
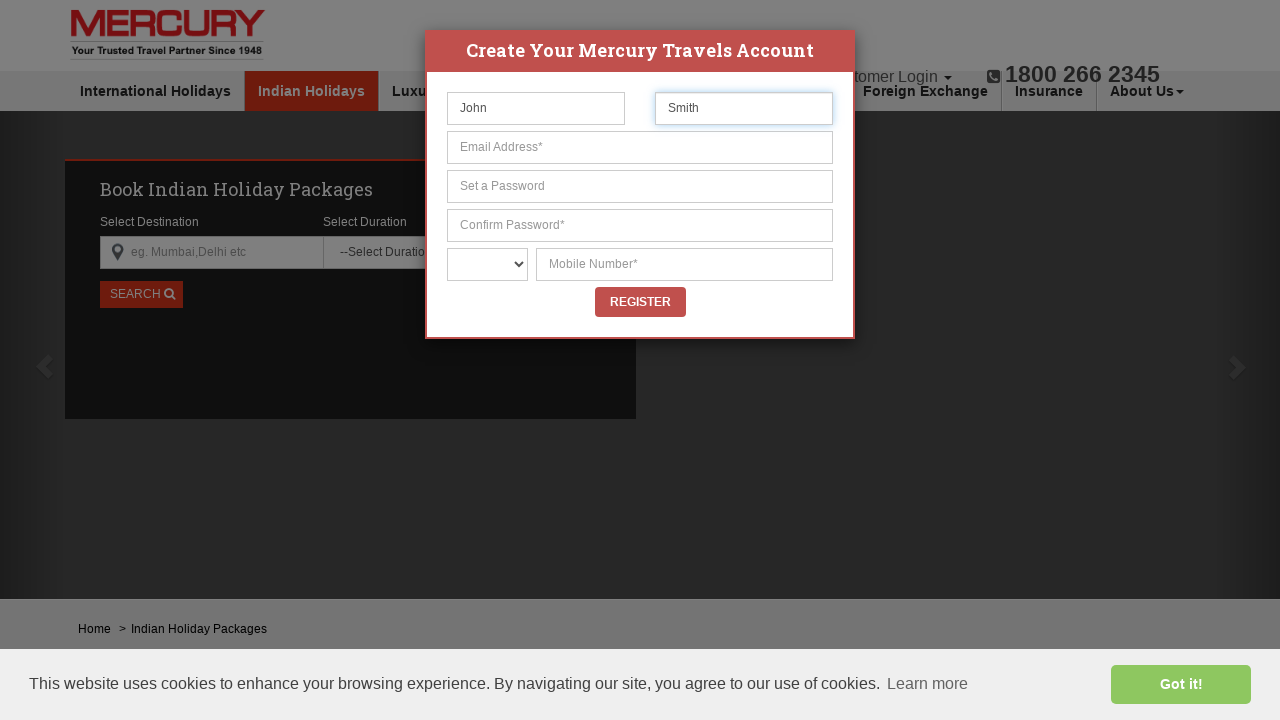

Filled email field with 'testuser456@example.com' on #acc_user_email
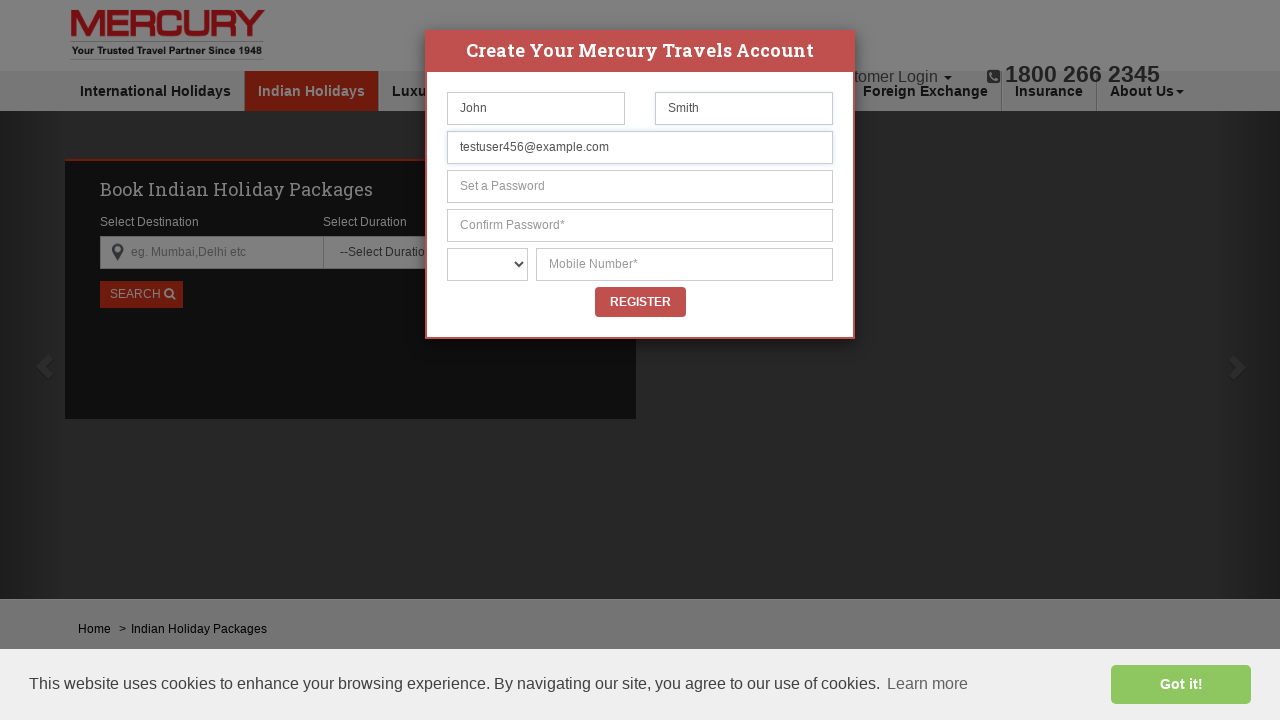

Filled password field with secure password on #acc_user_password
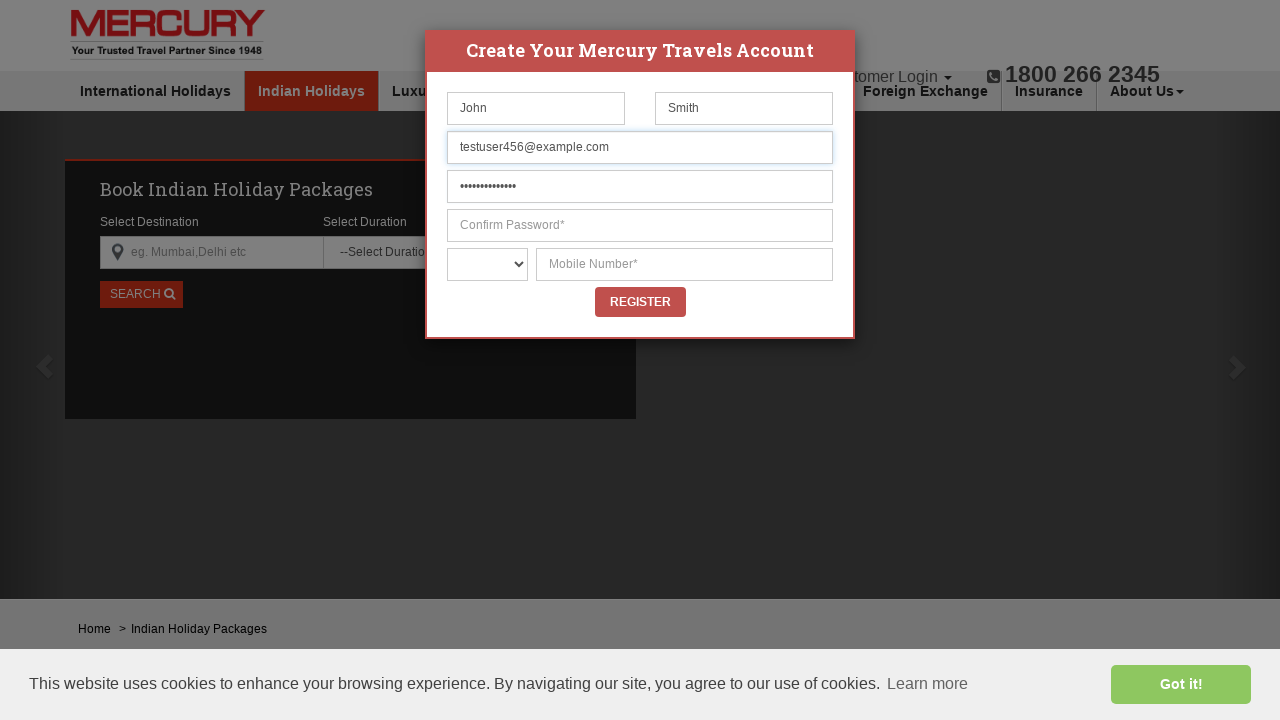

Filled password confirmation field with secure password on #acc_user_passconf
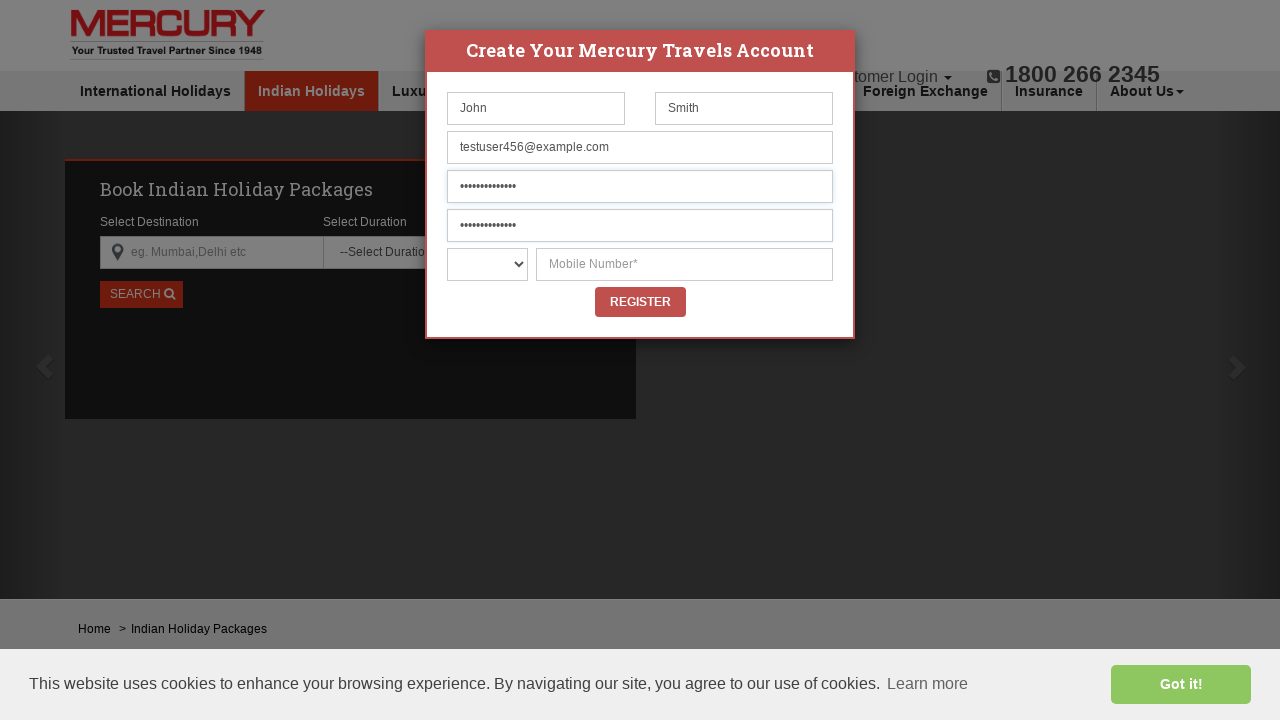

Filled mobile number field with '9876543210' on #acc_mobile_no
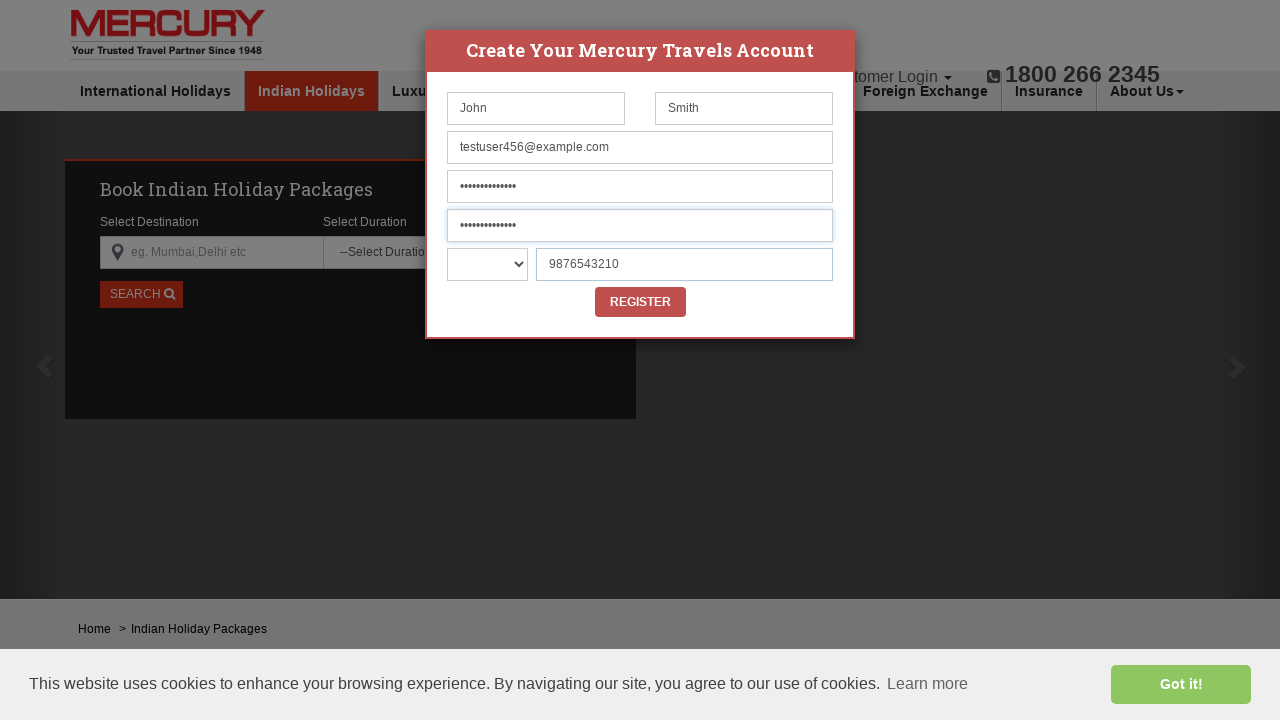

Clicked submit button to register user at (640, 302) on xpath=/html/body/div[4]/div/div/div[2]/form/button
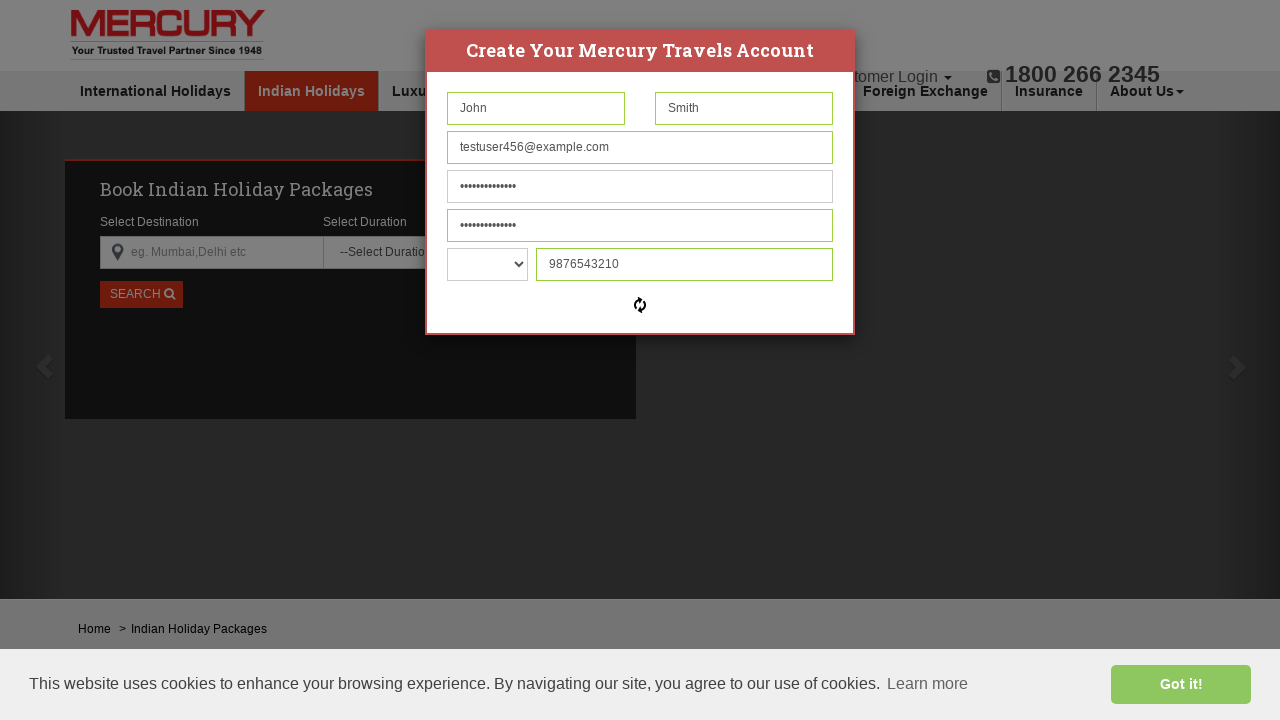

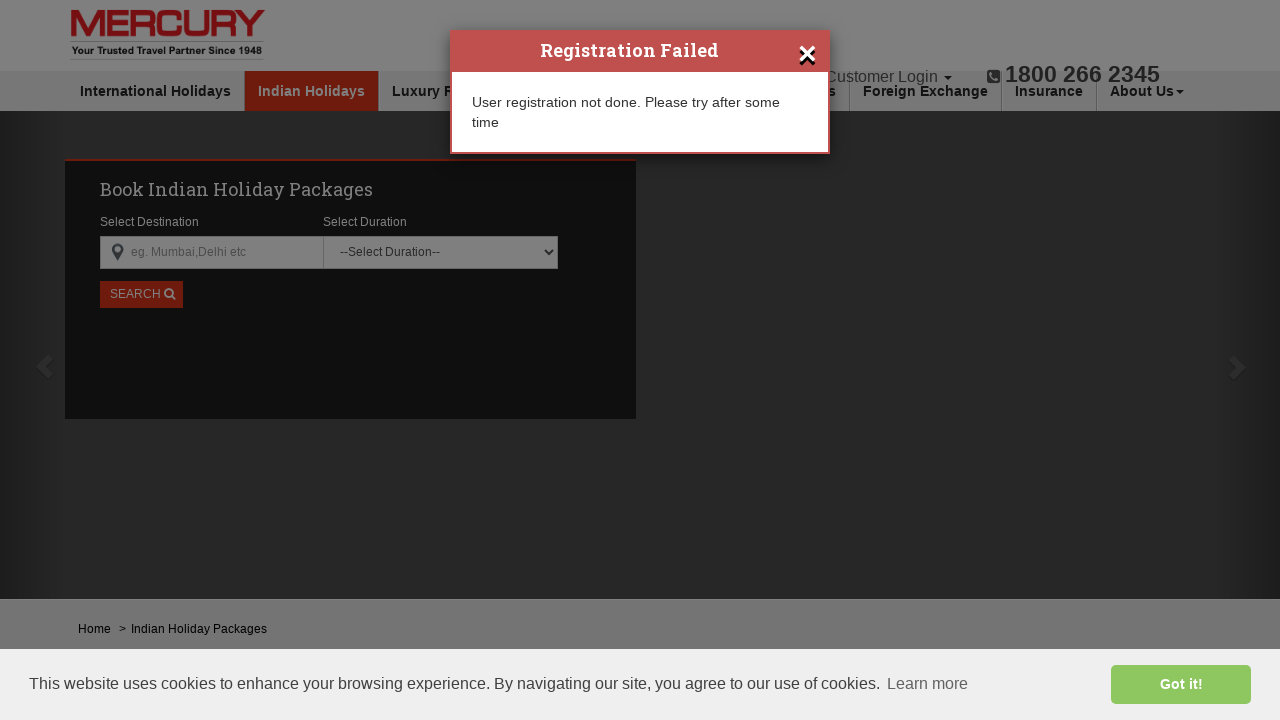